Tests drag and drop functionality by dragging an element horizontally by 100 pixels

Starting URL: https://www.leafground.com/drag.xhtml

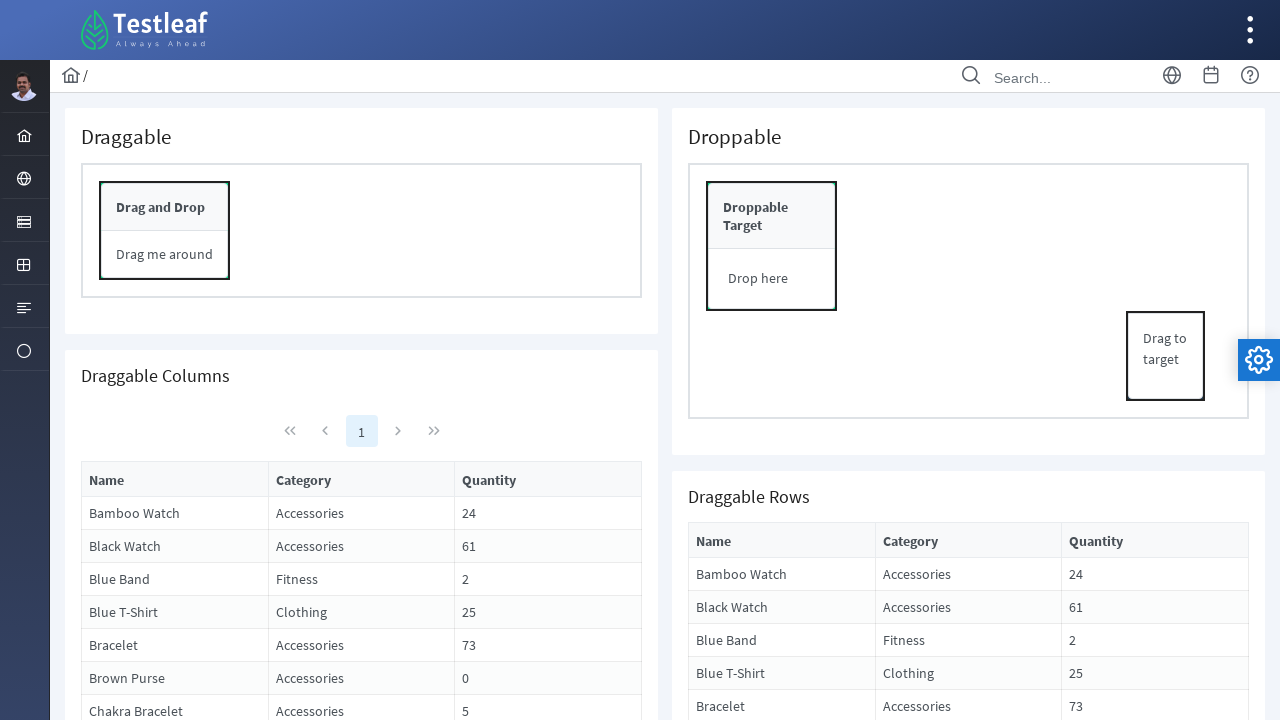

Located draggable panel header element
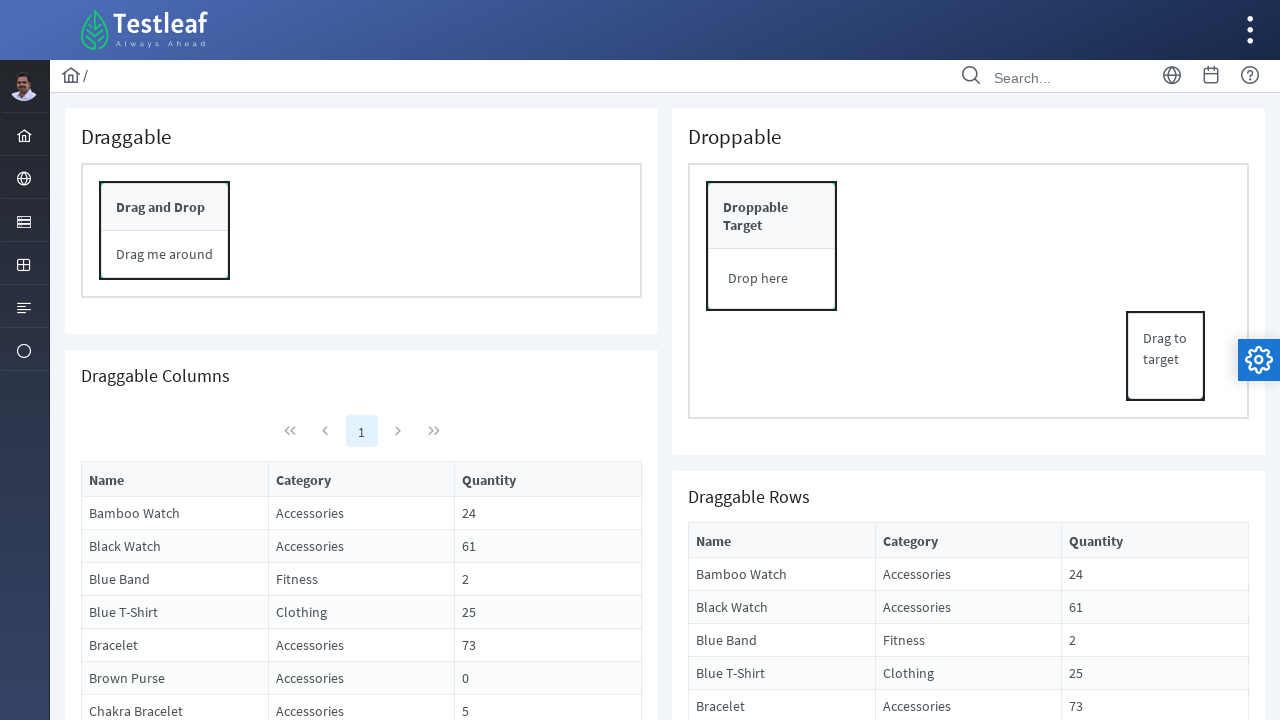

Retrieved bounding box of draggable element
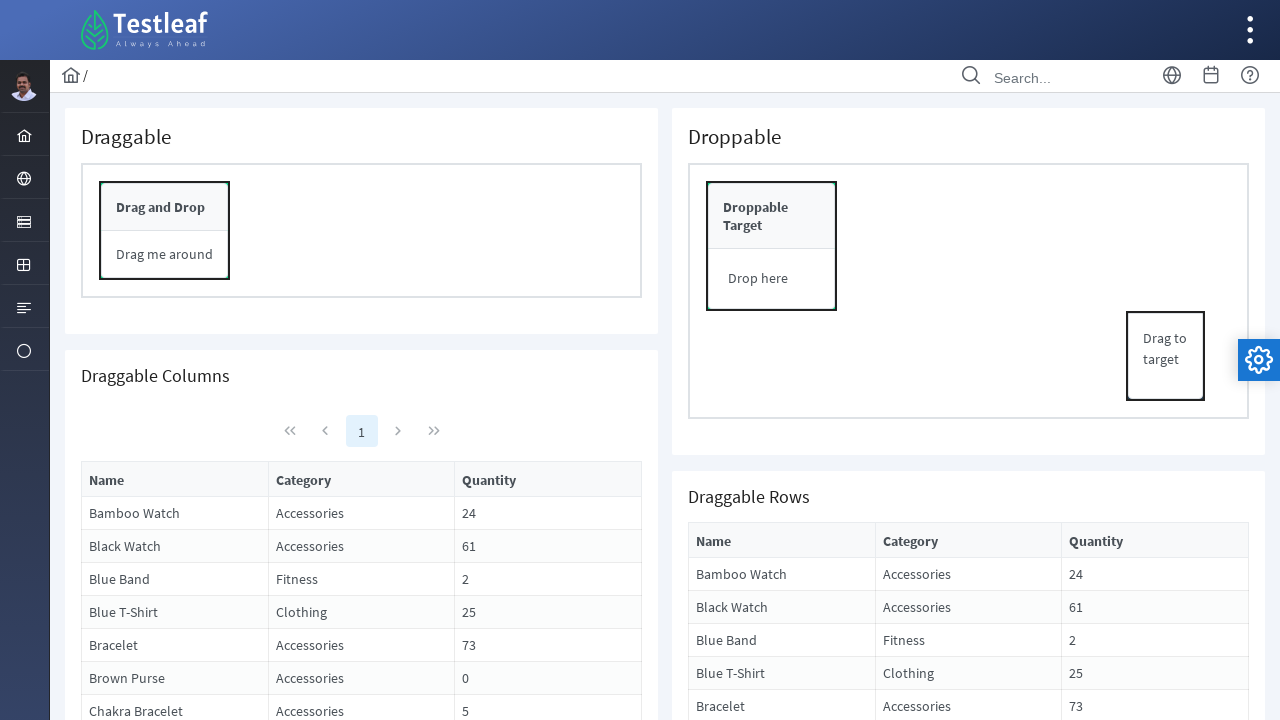

Moved mouse to center of draggable element at (165, 207)
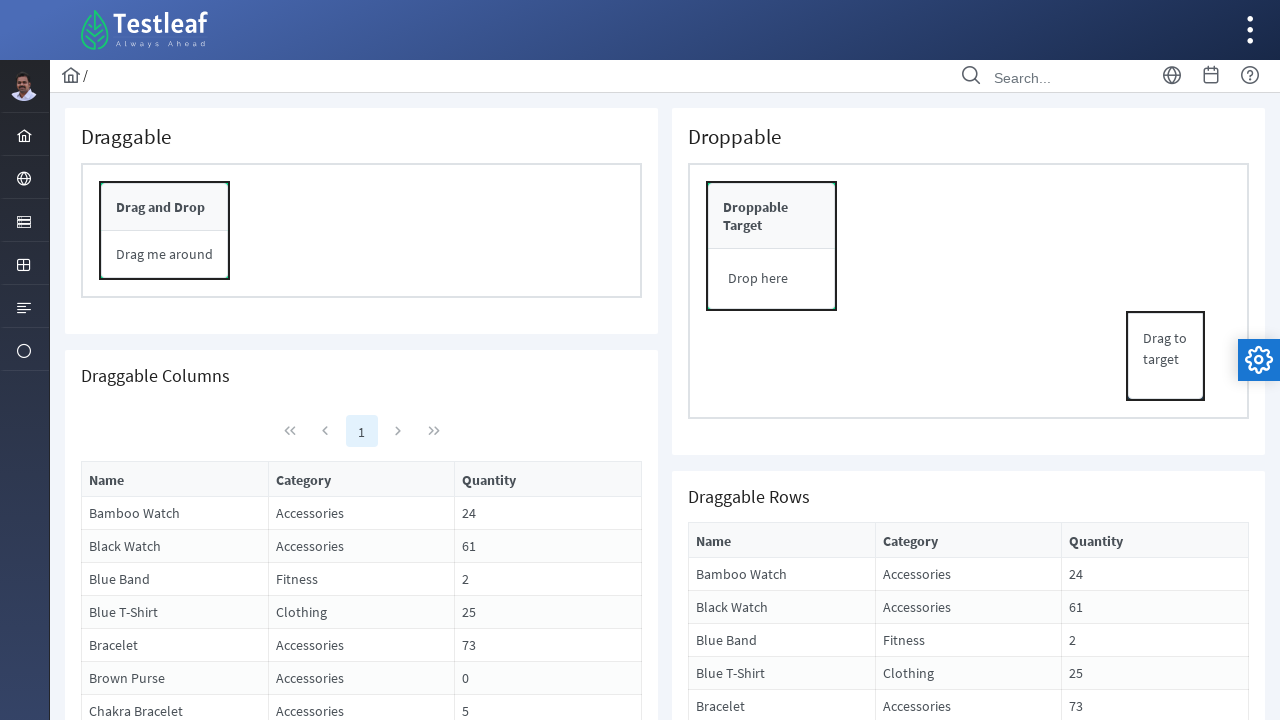

Pressed mouse button down to initiate drag at (165, 207)
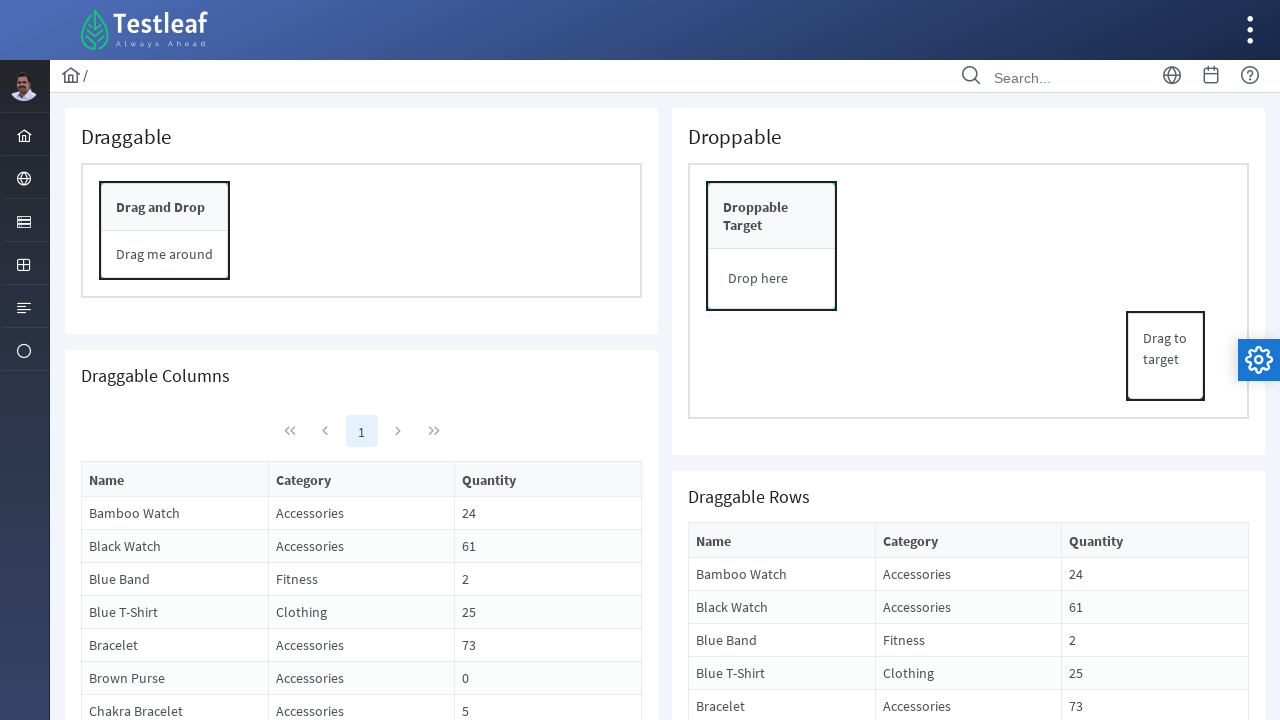

Dragged element 100 pixels to the right at (265, 207)
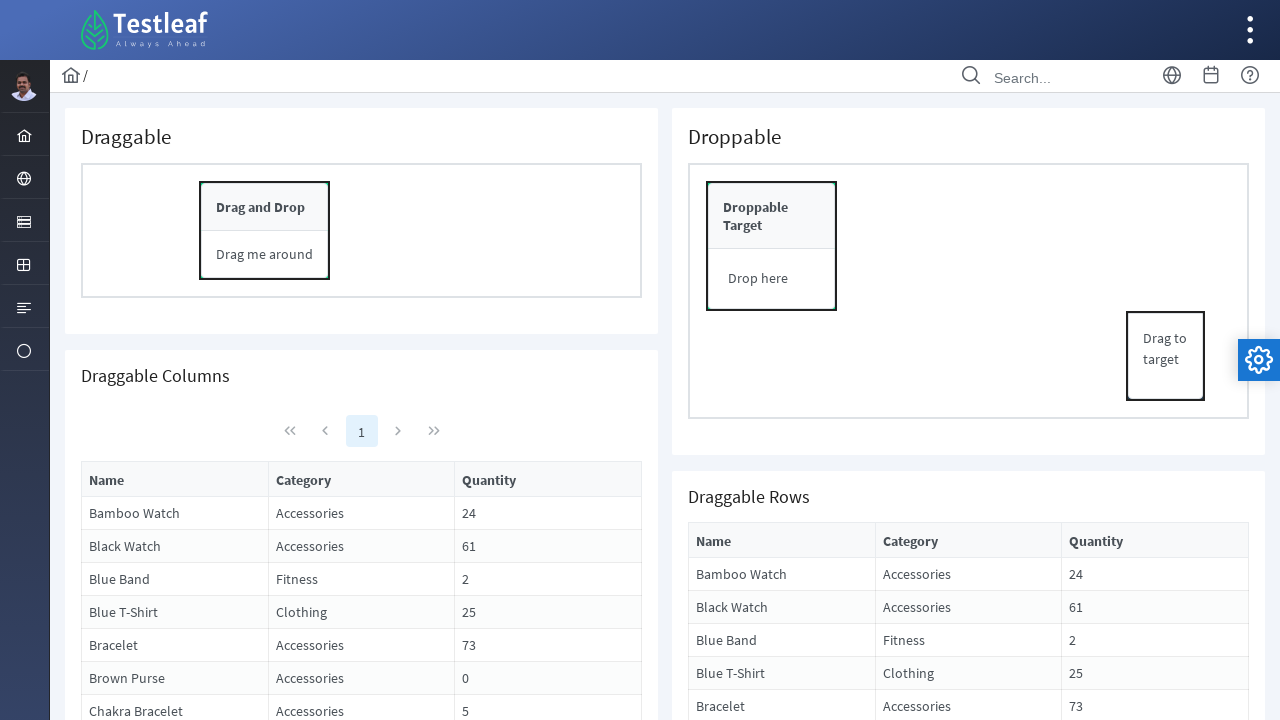

Released mouse button to complete drag and drop at (265, 207)
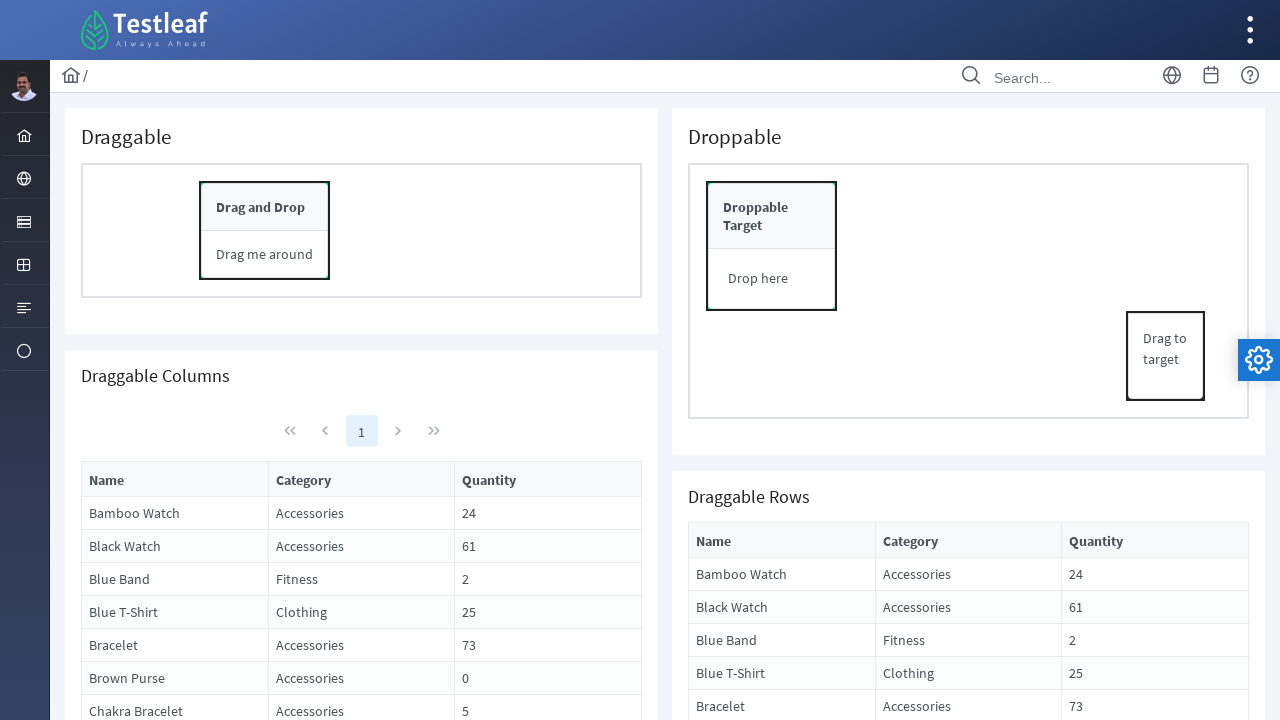

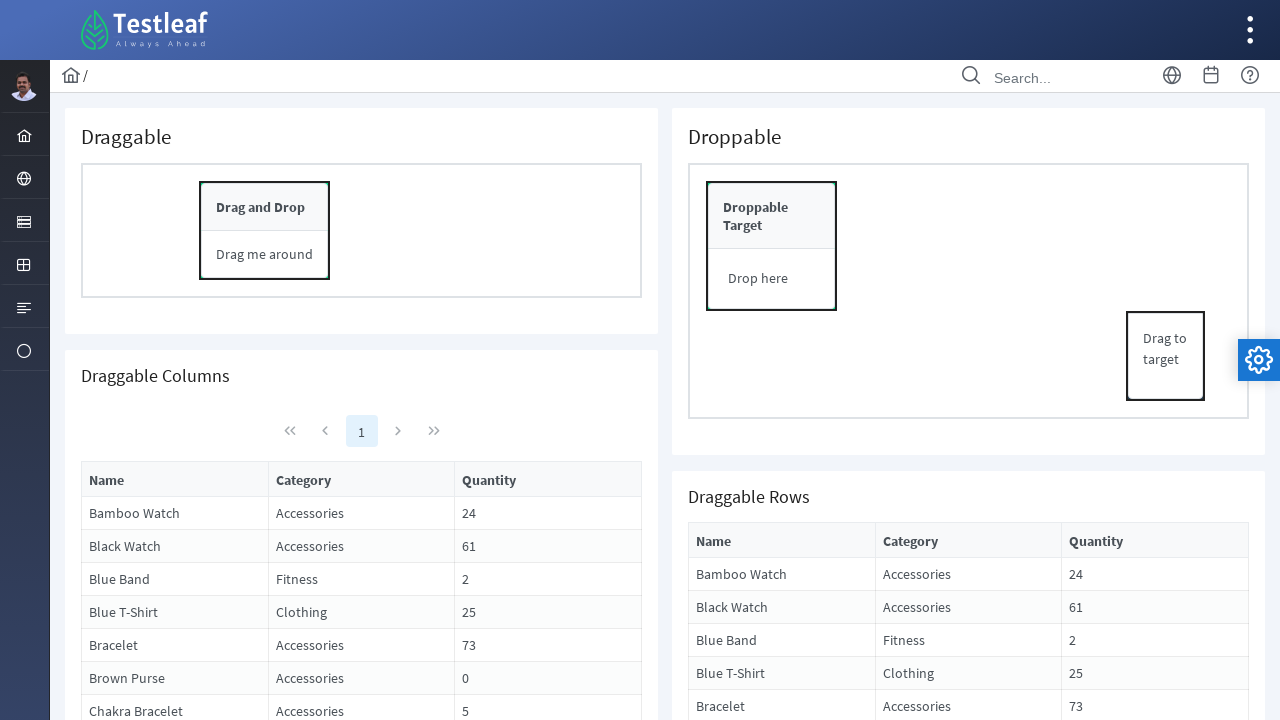